Tests editing a todo item by double-clicking, modifying text, and pressing Enter

Starting URL: https://demo.playwright.dev/todomvc

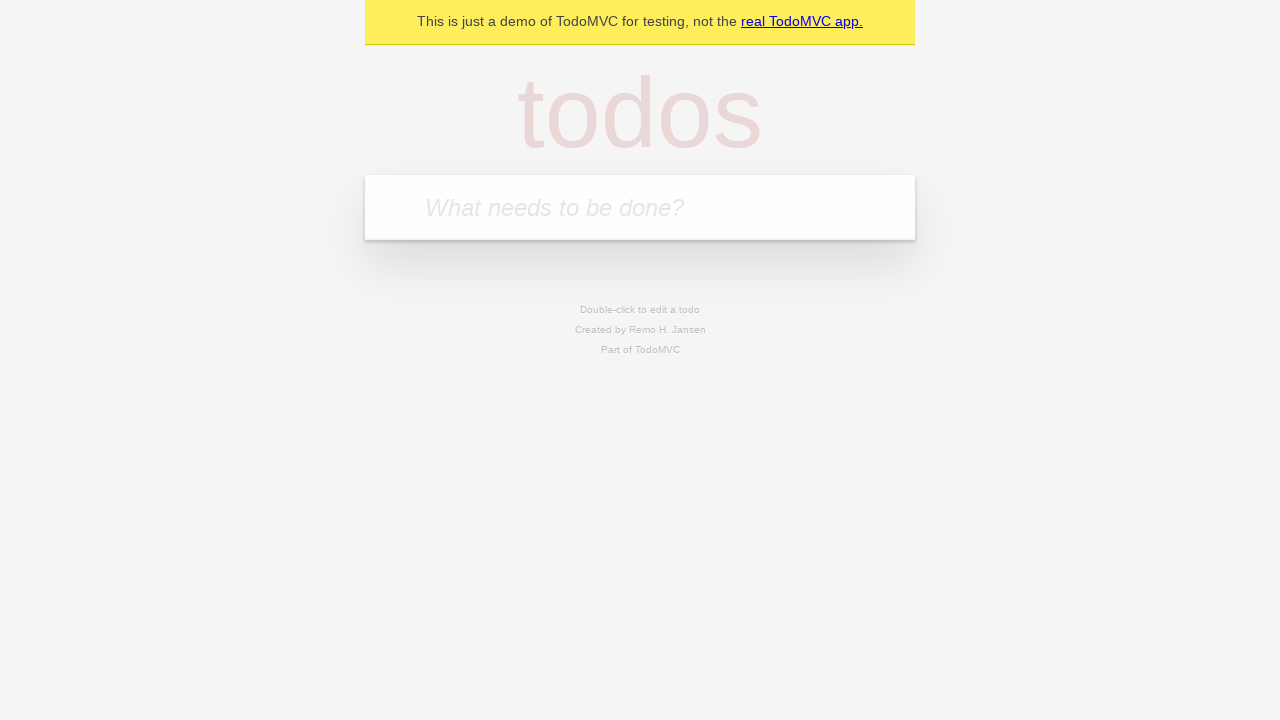

Filled new todo input with 'buy some cheese' on internal:attr=[placeholder="What needs to be done?"i]
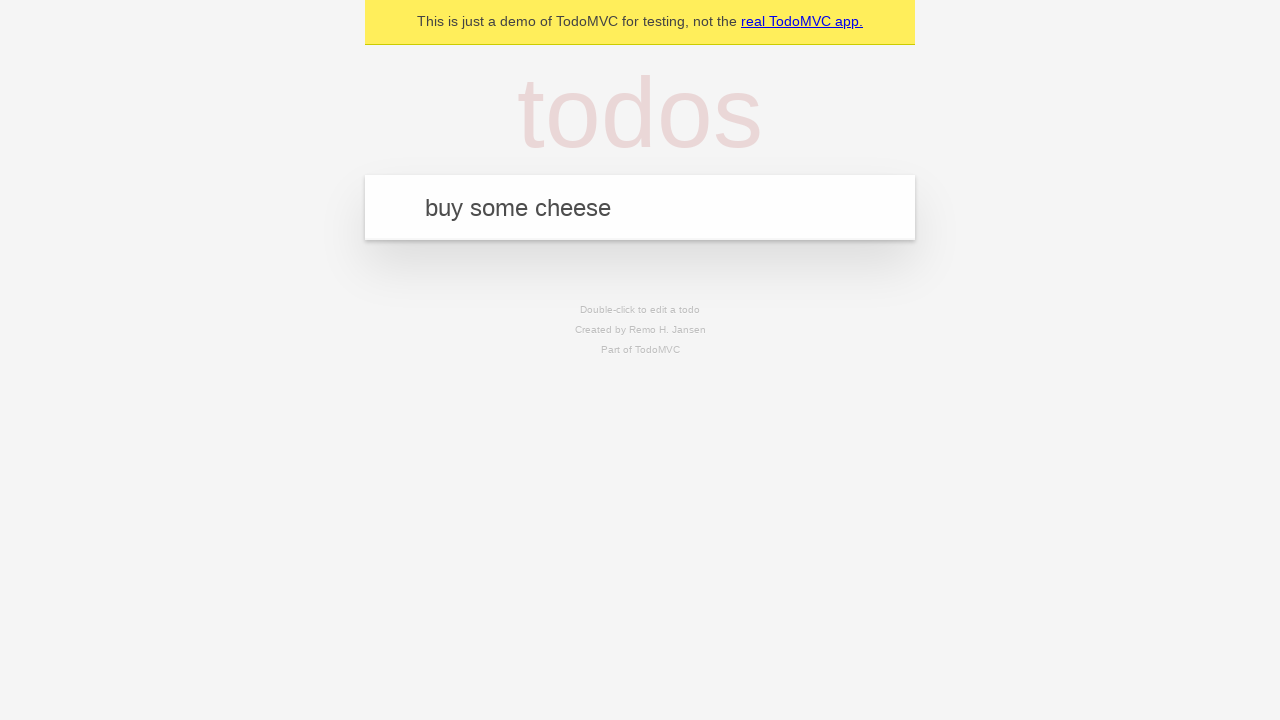

Pressed Enter to add first todo item on internal:attr=[placeholder="What needs to be done?"i]
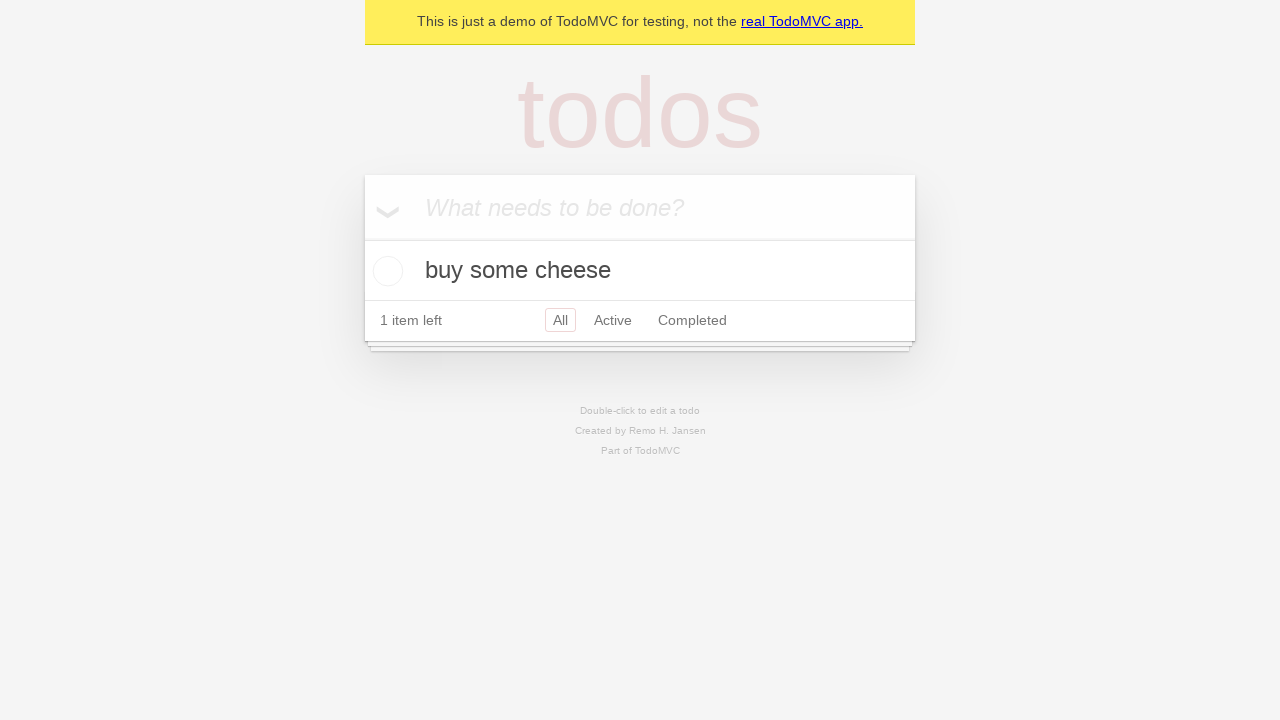

Filled new todo input with 'feed the cat' on internal:attr=[placeholder="What needs to be done?"i]
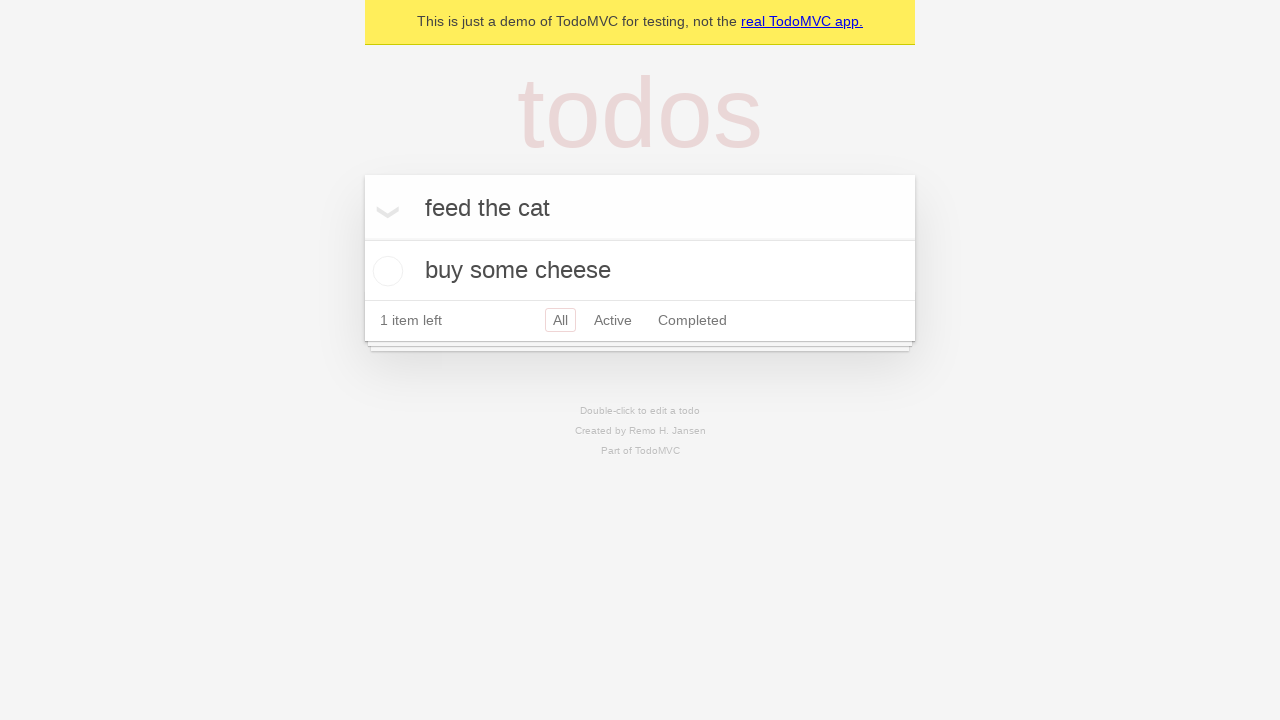

Pressed Enter to add second todo item on internal:attr=[placeholder="What needs to be done?"i]
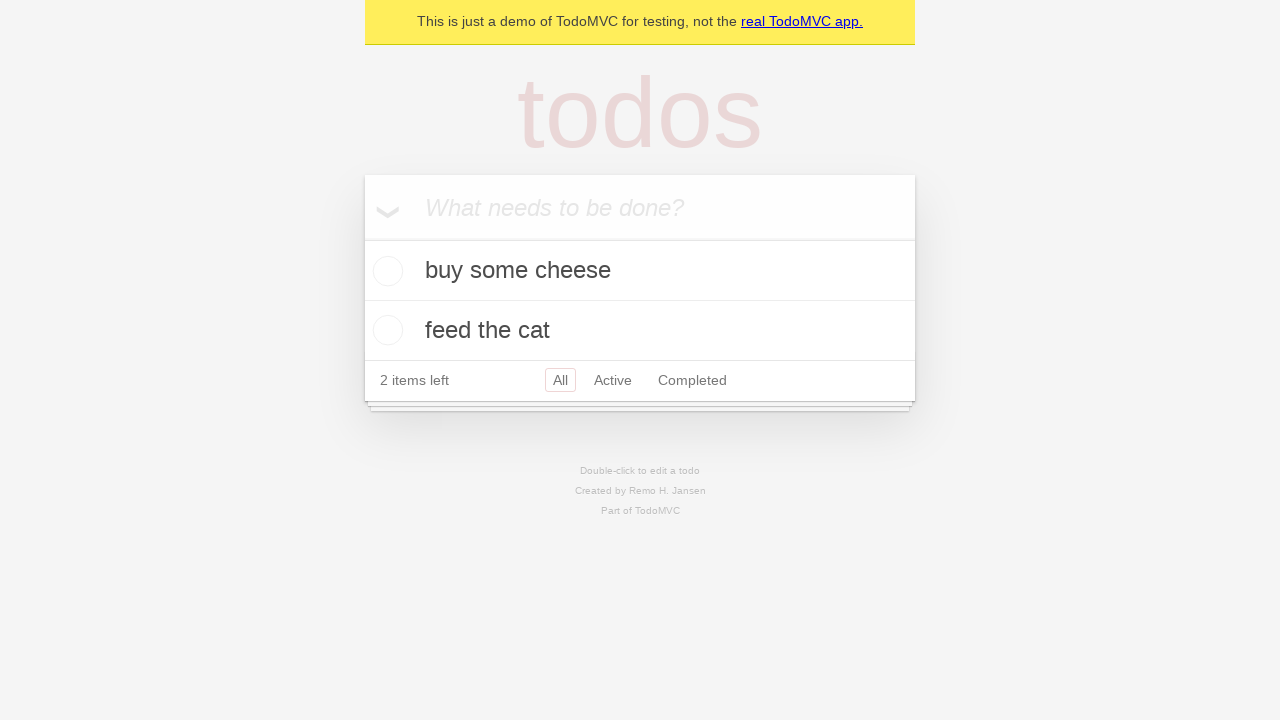

Filled new todo input with 'book a doctors appointment' on internal:attr=[placeholder="What needs to be done?"i]
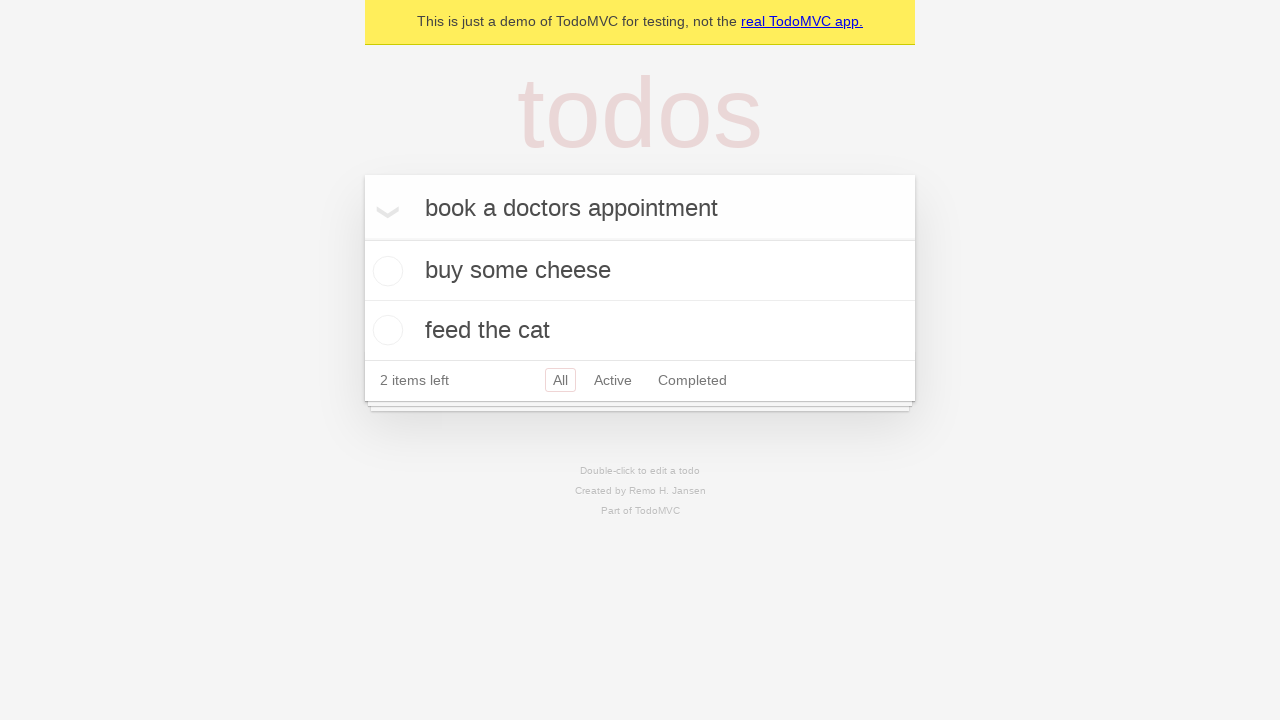

Pressed Enter to add third todo item on internal:attr=[placeholder="What needs to be done?"i]
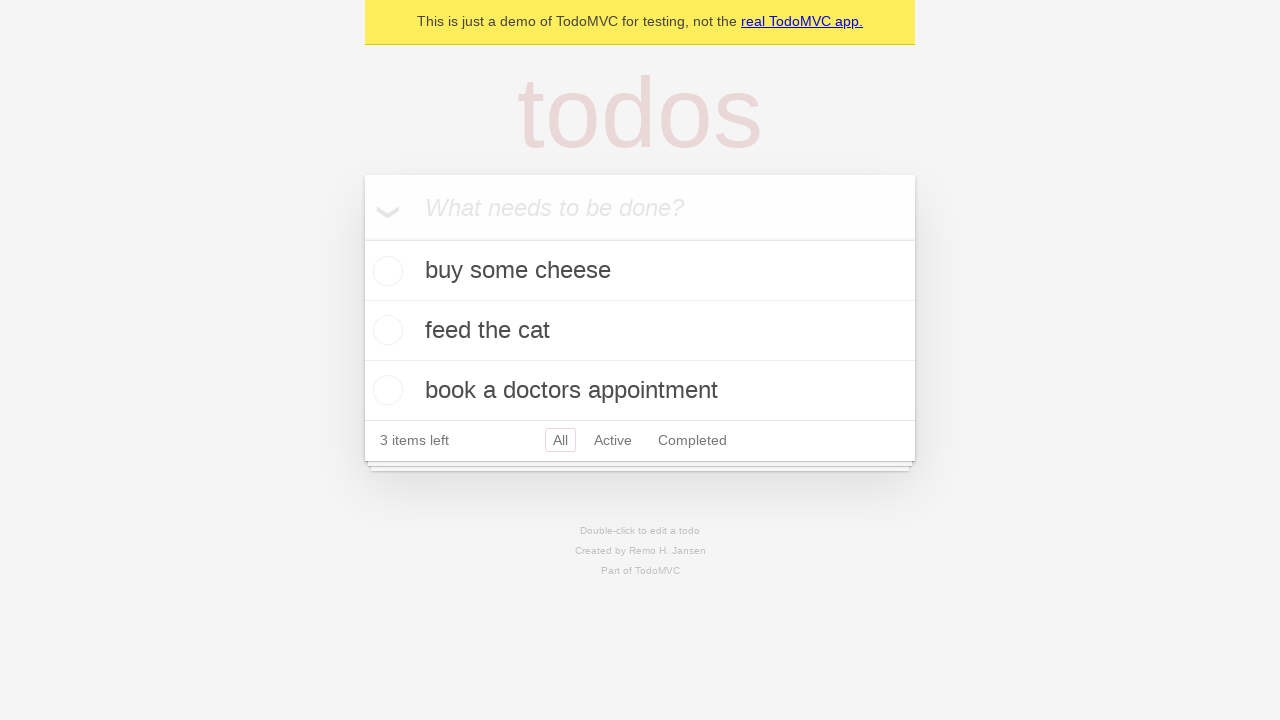

Waited for third todo item to load
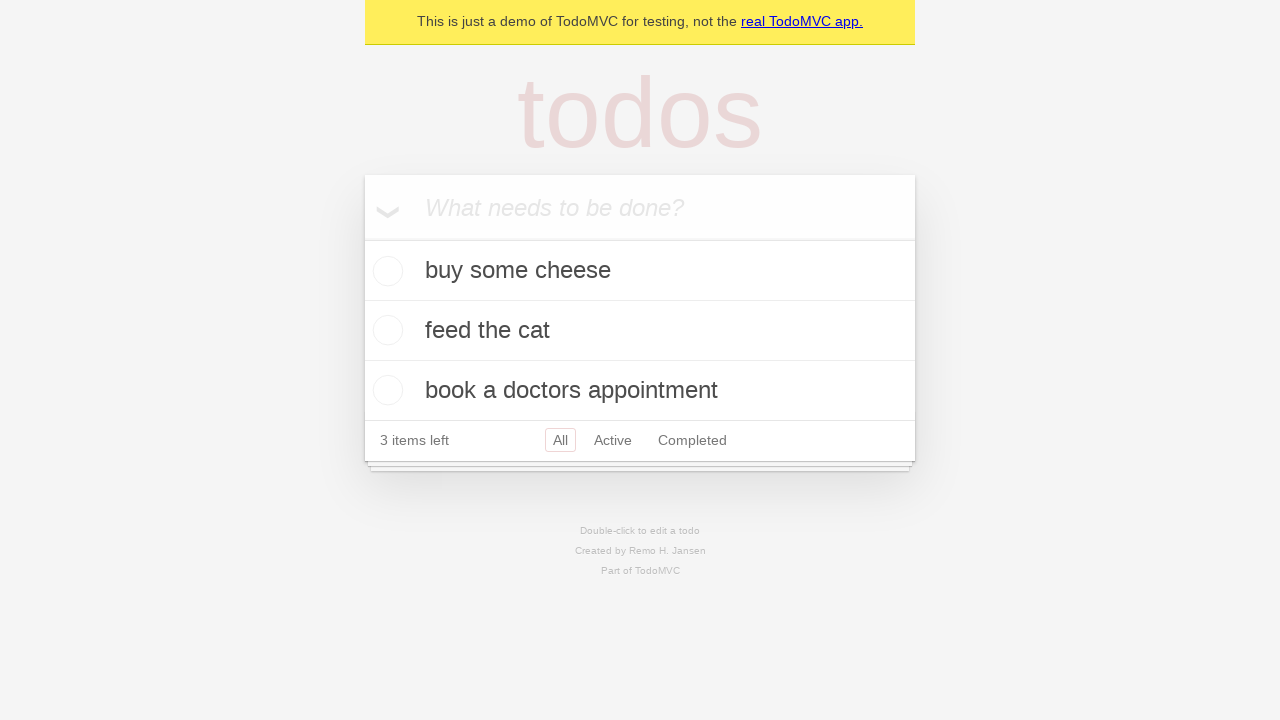

Double-clicked second todo item to enter edit mode at (640, 331) on internal:testid=[data-testid="todo-item"s] >> nth=1
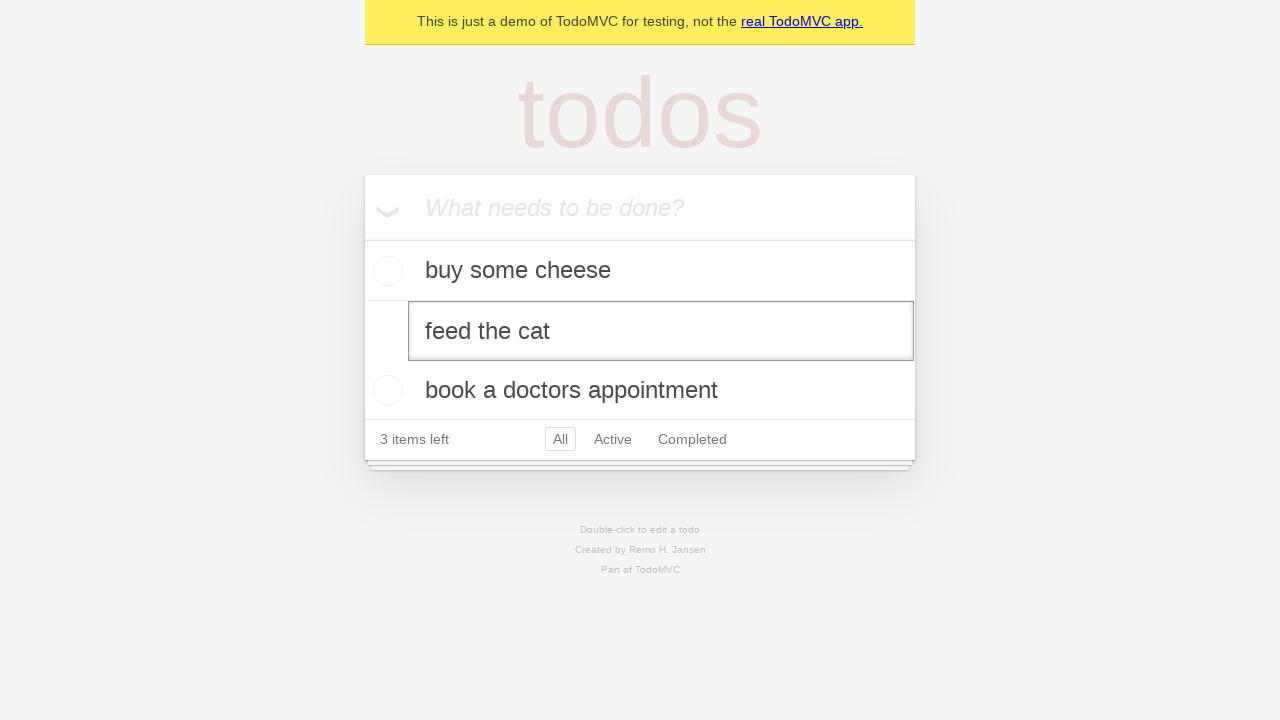

Filled edit textbox with 'buy some sausages' on internal:testid=[data-testid="todo-item"s] >> nth=1 >> internal:role=textbox[nam
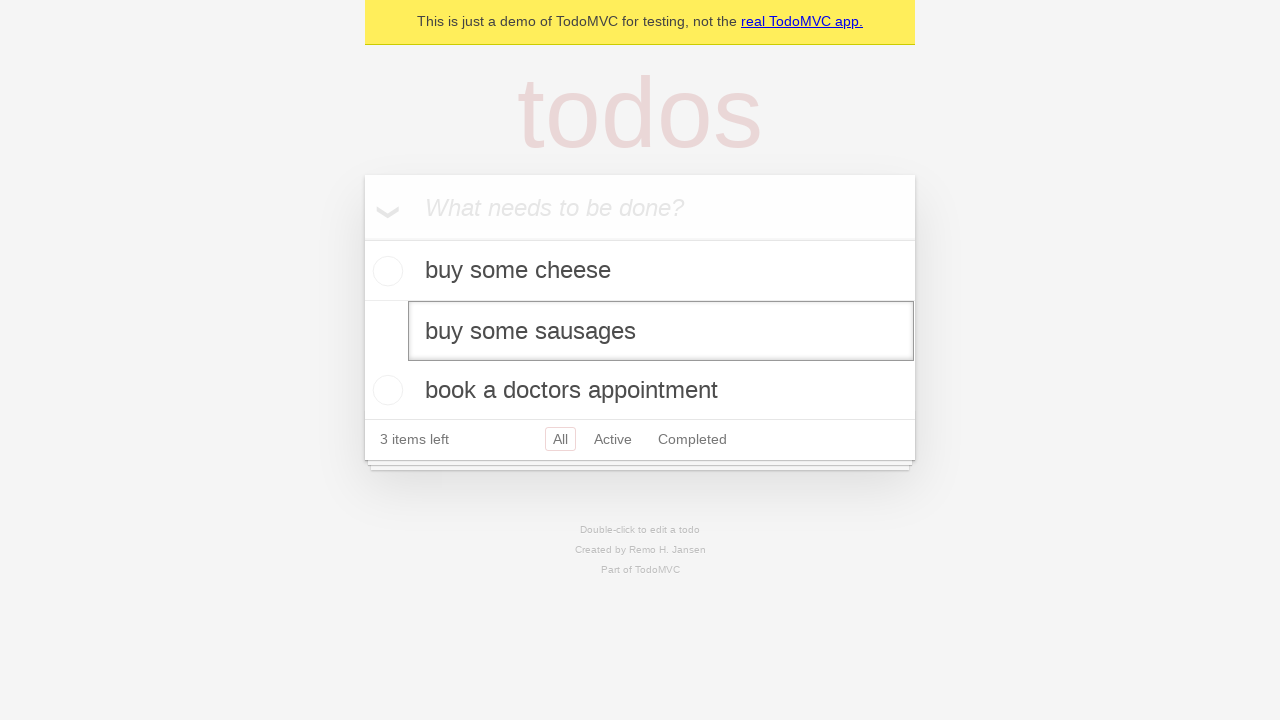

Pressed Enter to save edited todo item on internal:testid=[data-testid="todo-item"s] >> nth=1 >> internal:role=textbox[nam
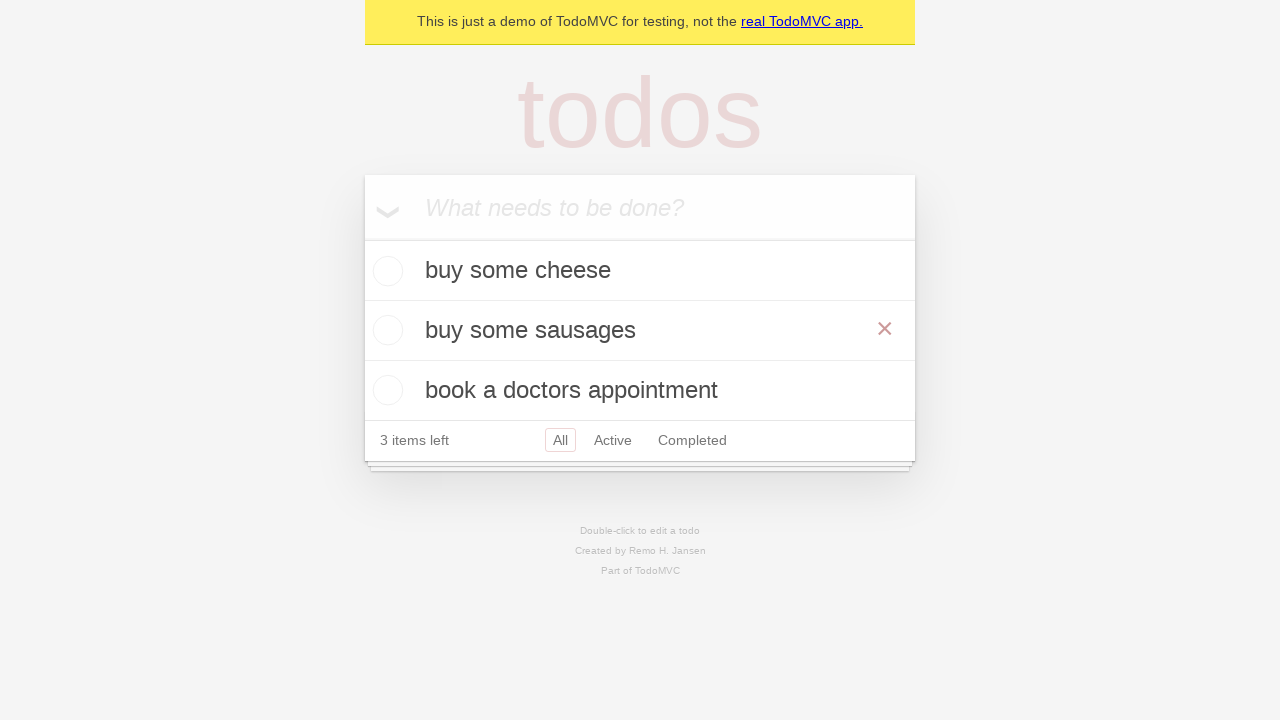

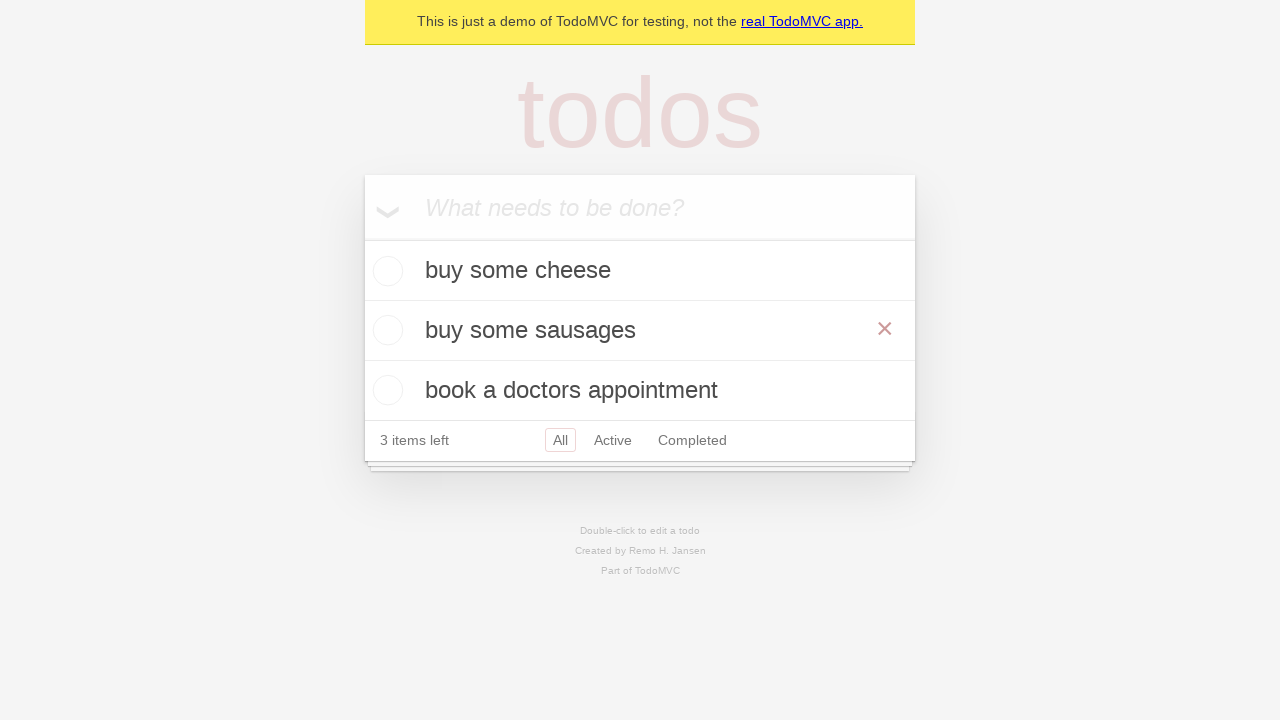